Tests dynamic table functionality by navigating to the Dynamic Table page and verifying table content is displayed

Starting URL: http://uitestingplayground.com/home

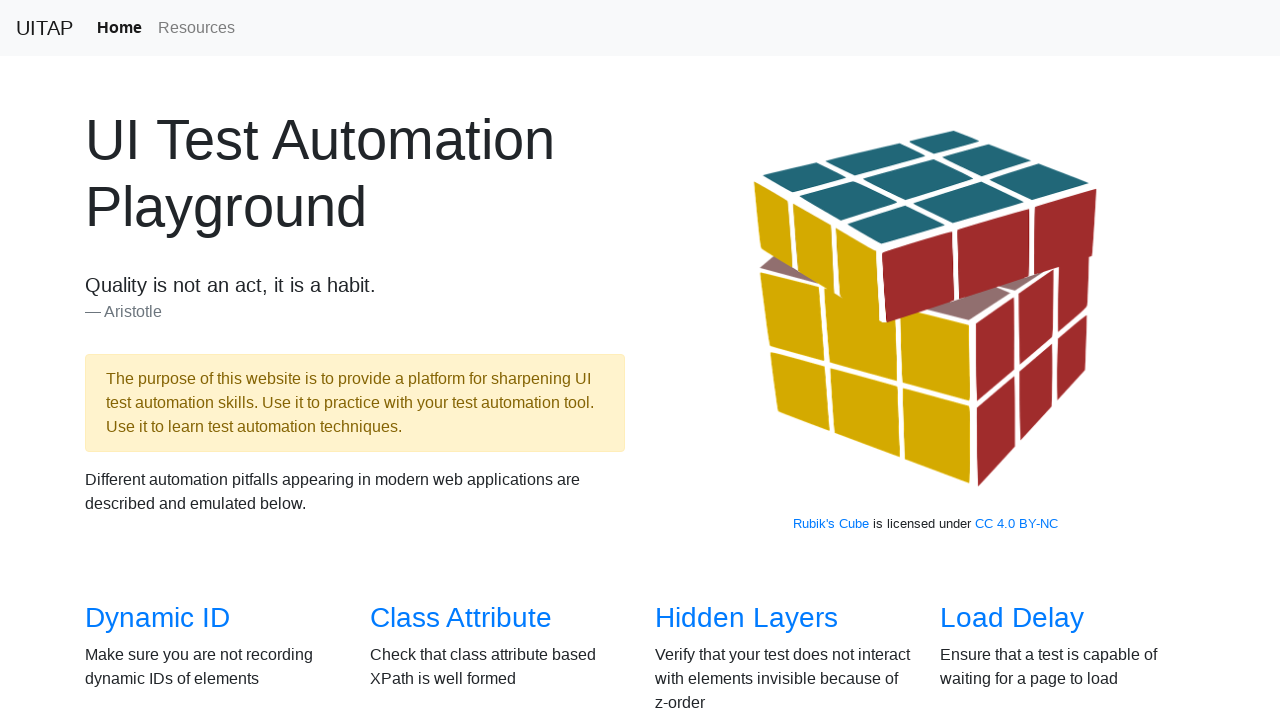

Clicked on Dynamic Table link at (462, 361) on text='Dynamic Table'
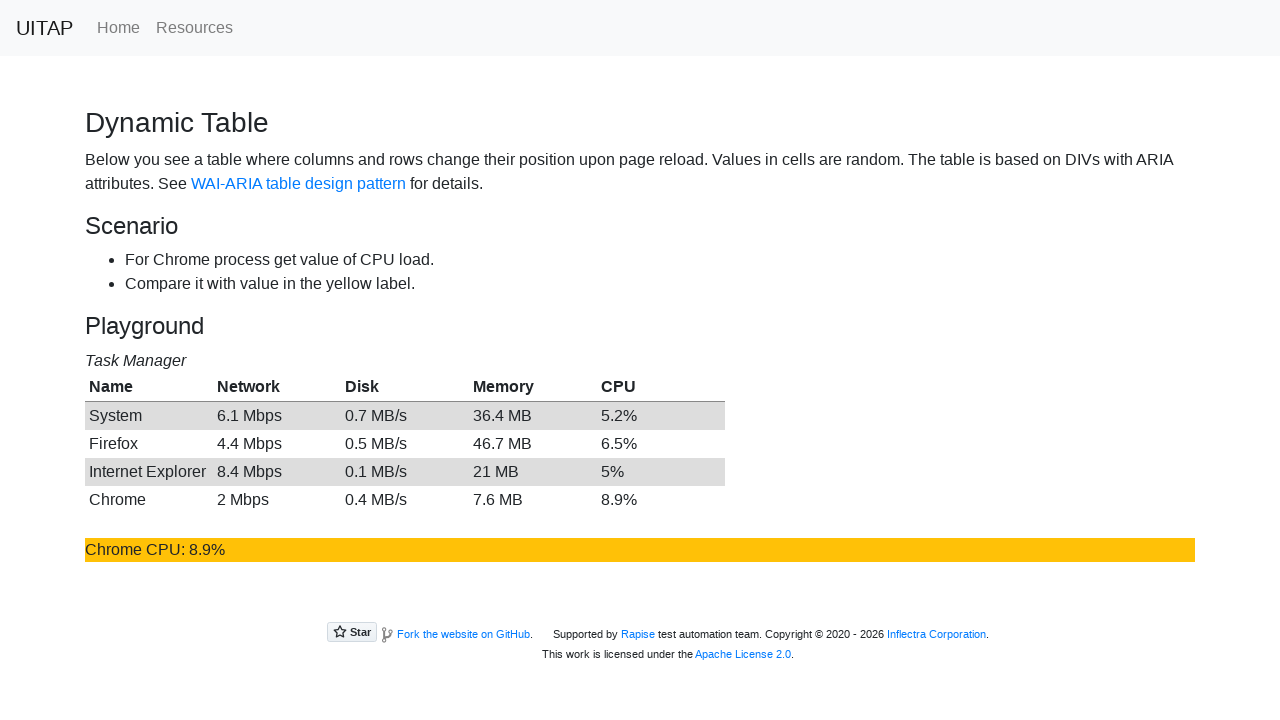

Dynamic table loaded and is visible
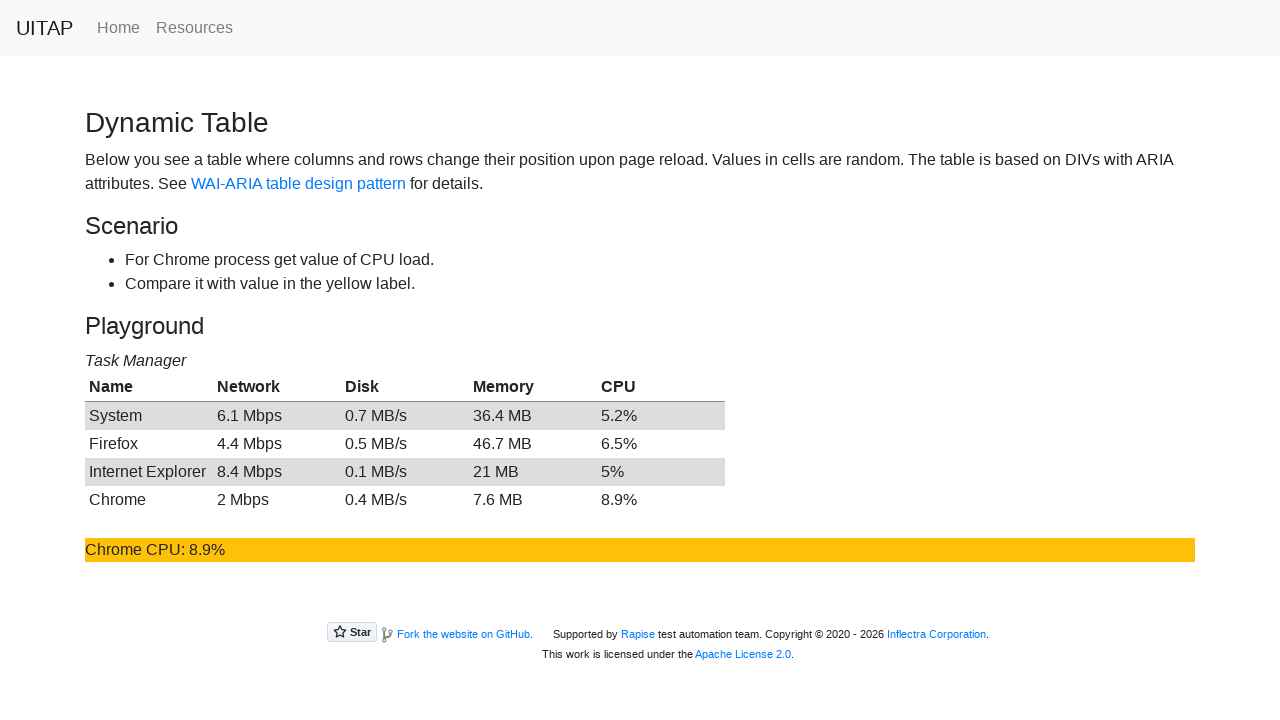

Retrieved all table rows to verify data is loaded
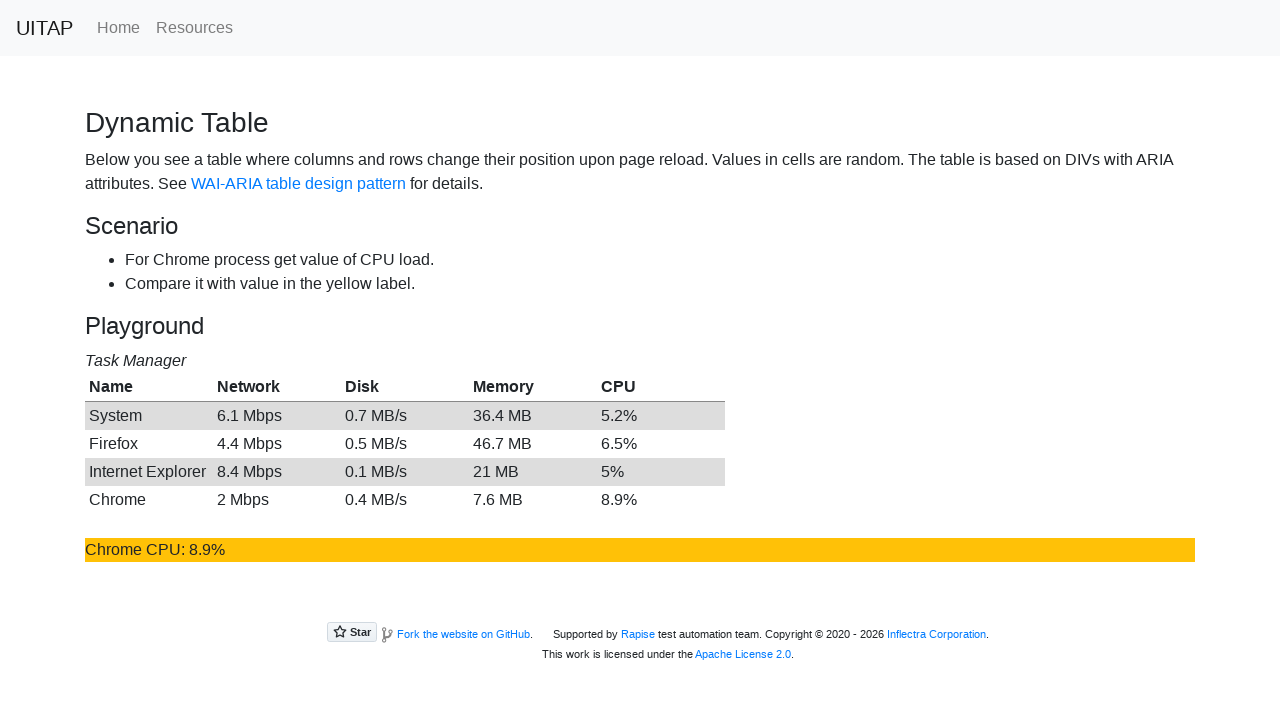

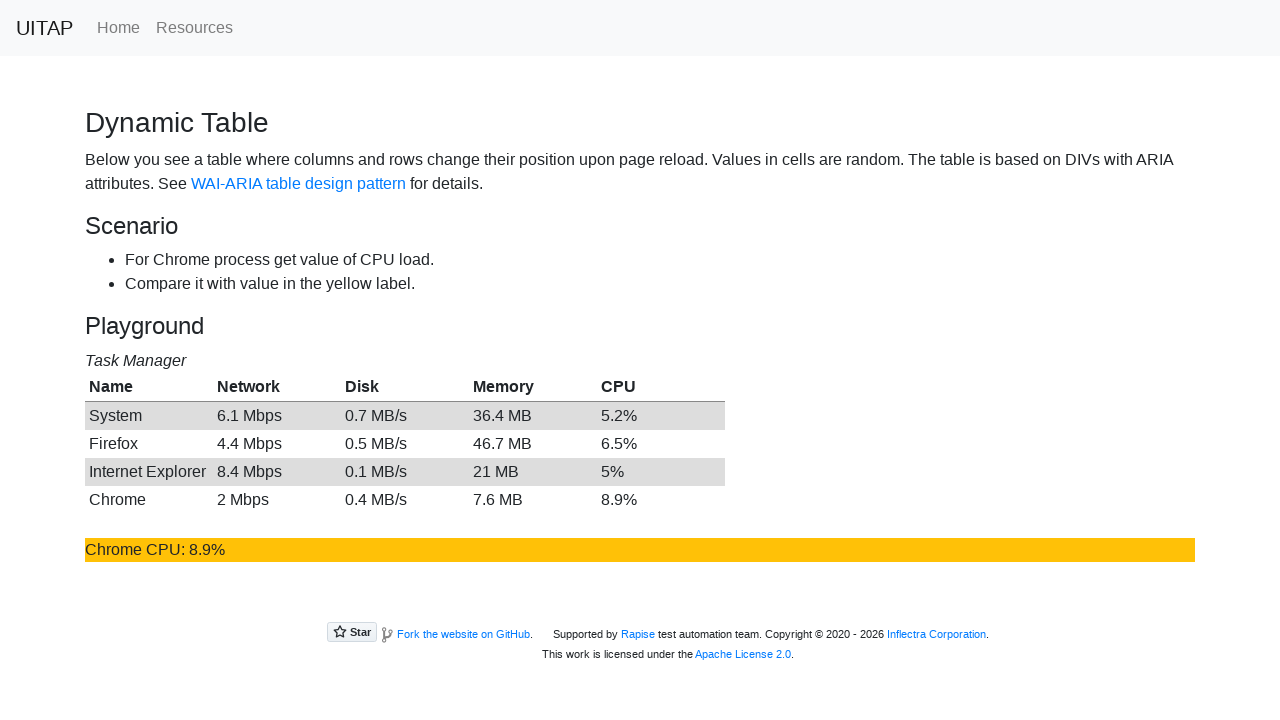